Tests JavaScript alert handling by entering a name, triggering an alert, accepting it, then triggering a confirm dialog and dismissing it

Starting URL: https://rahulshettyacademy.com/AutomationPractice/

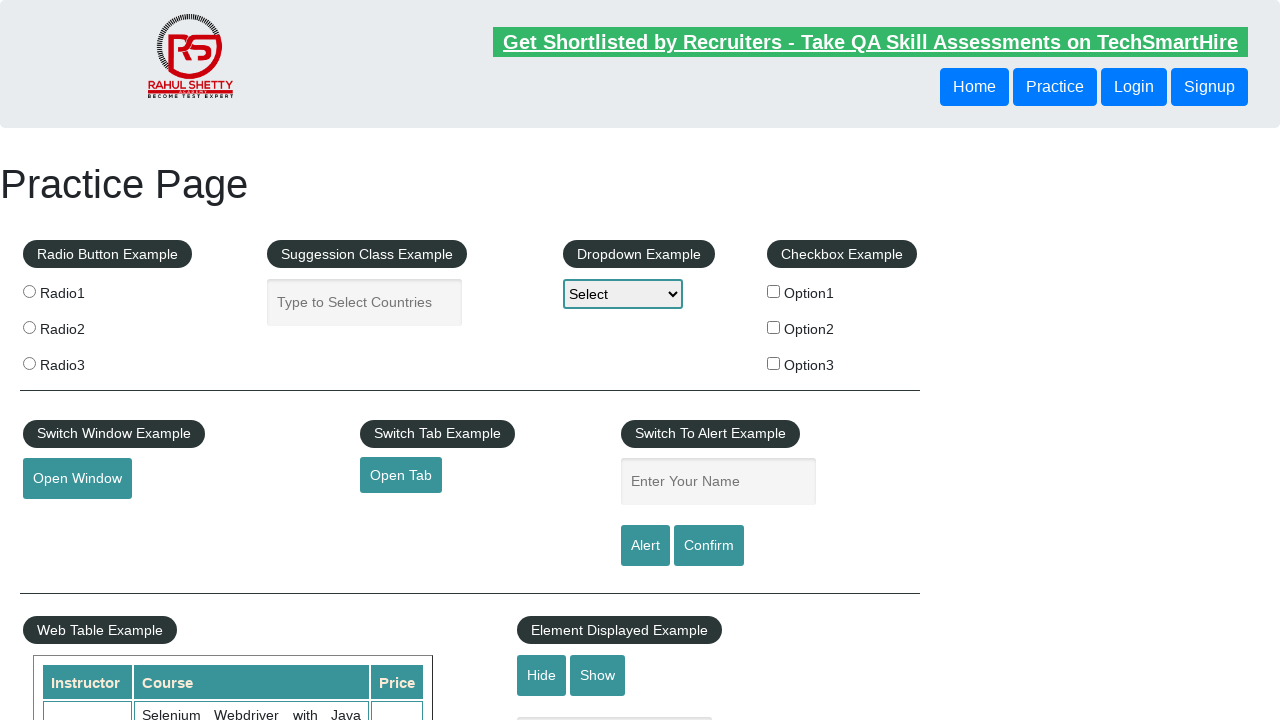

Filled name input field with 'Thomas' on input[name='enter-name']
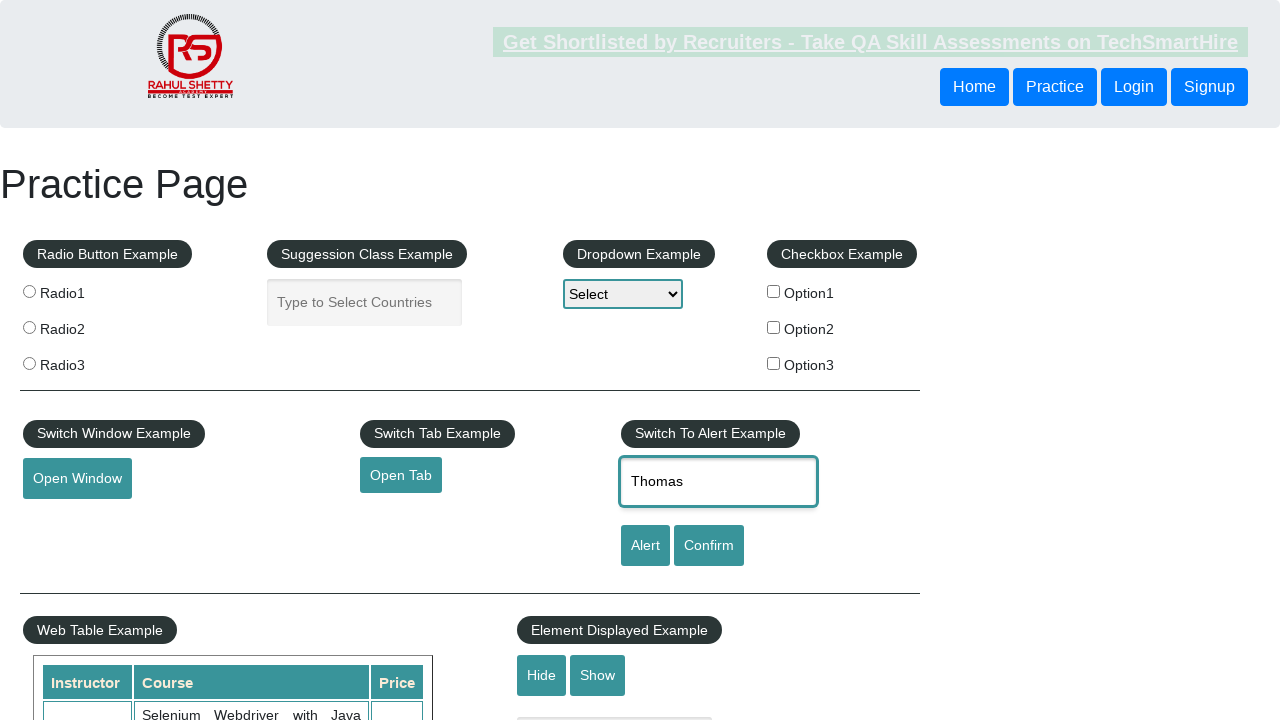

Clicked alert button to trigger JavaScript alert at (645, 546) on #alertbtn
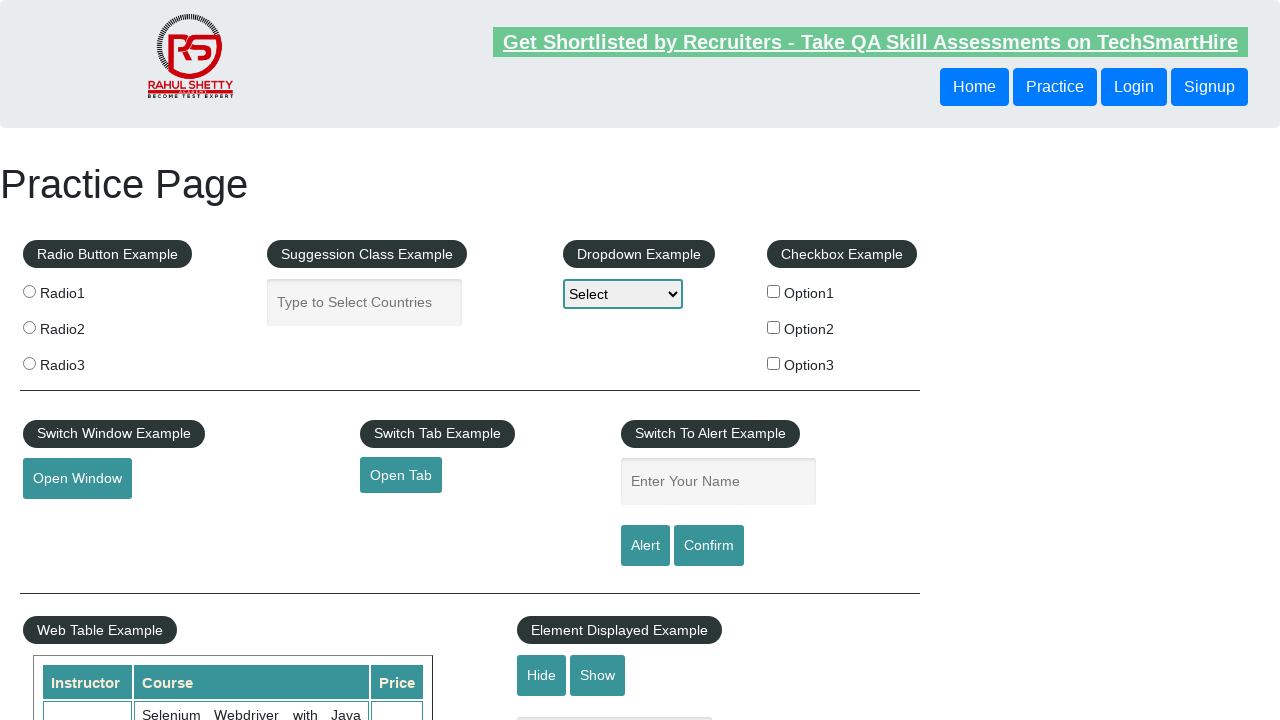

Set up dialog handler to accept alert
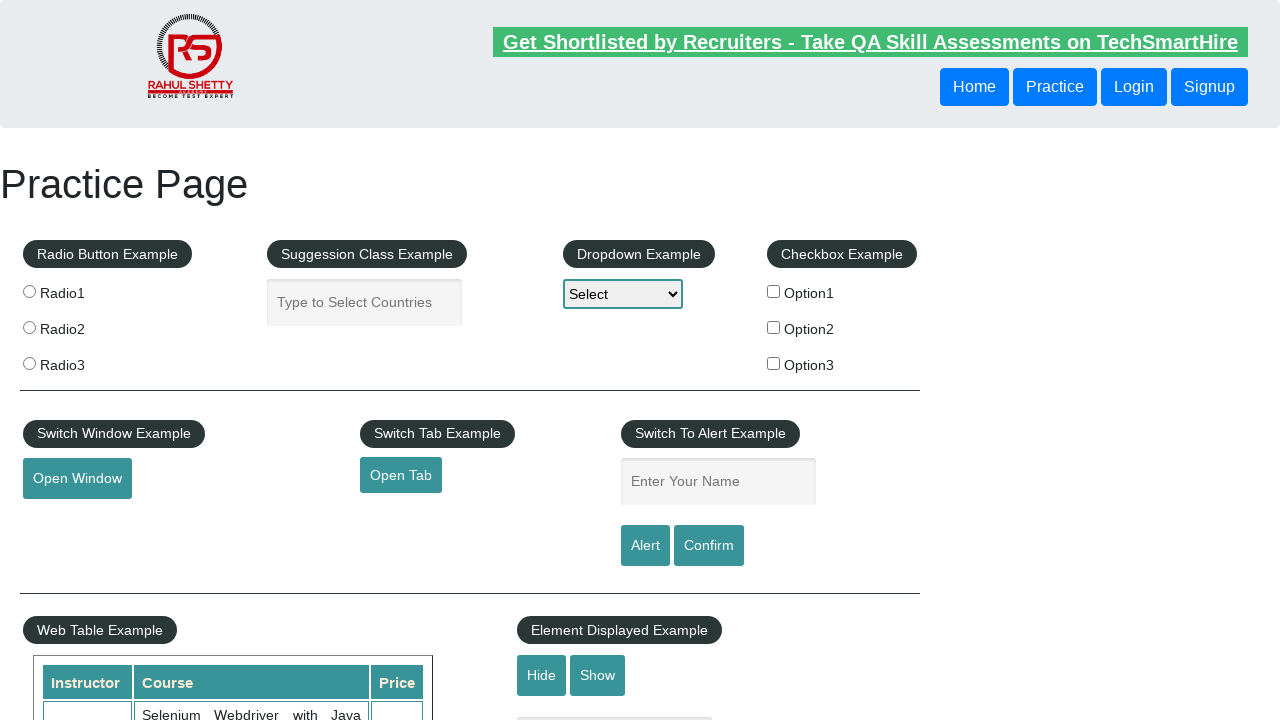

Clicked confirm button to trigger confirm dialog at (709, 546) on #confirmbtn
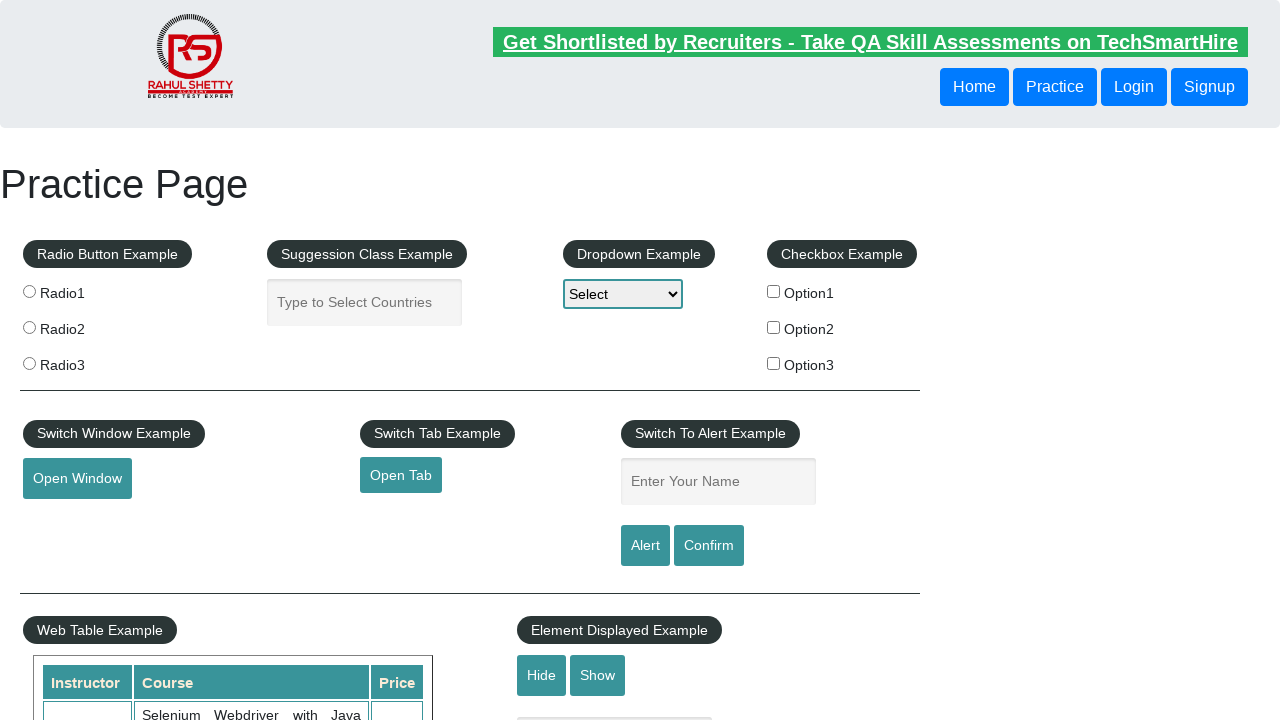

Set up dialog handler to dismiss confirm dialog
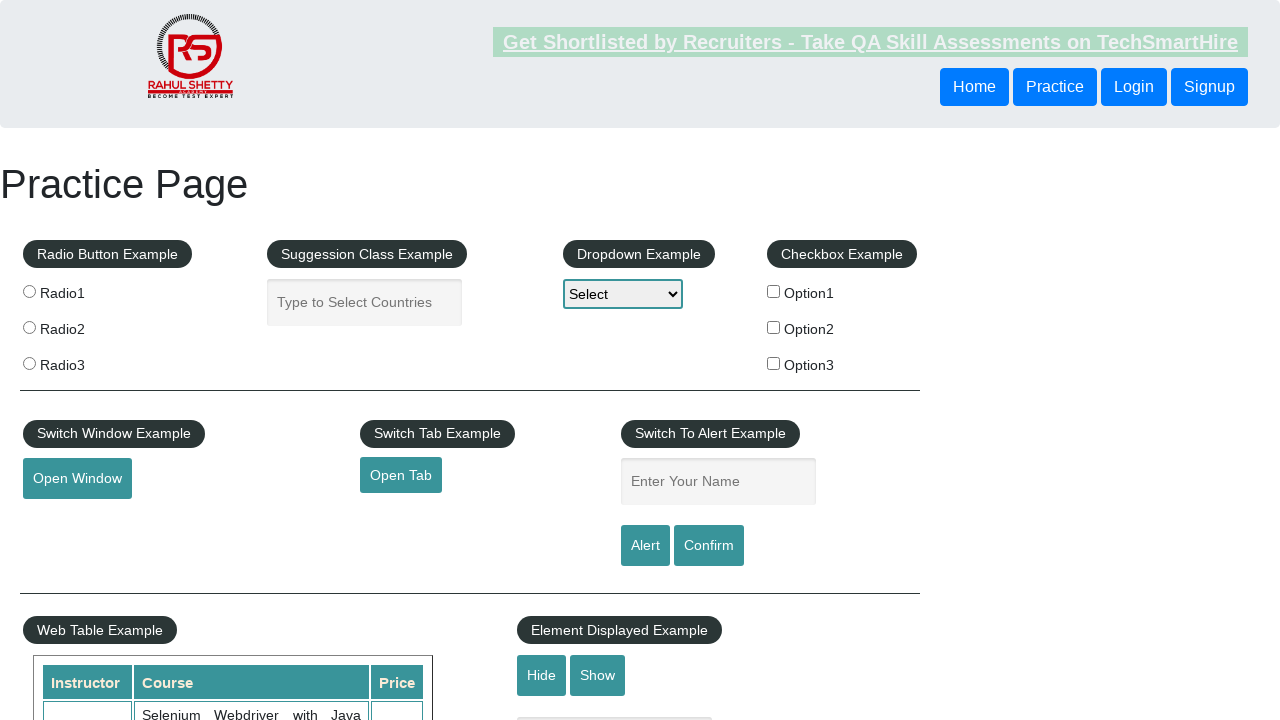

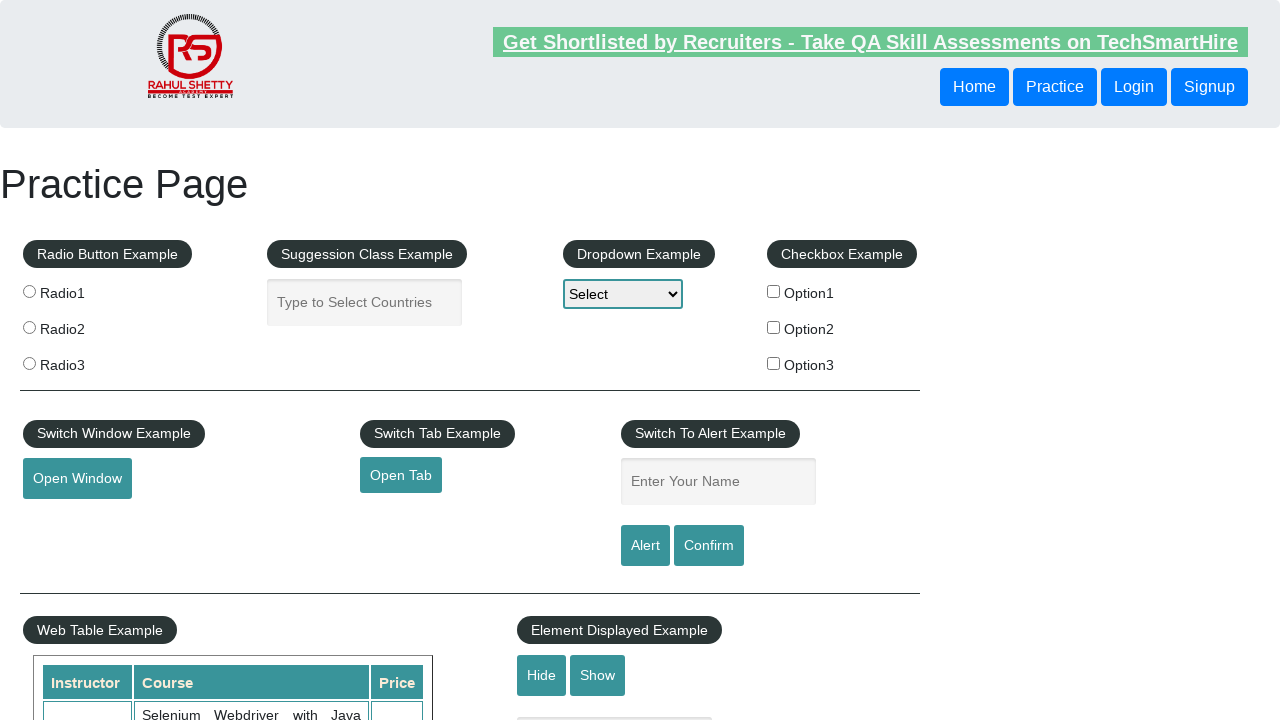